Tests form elements on a demo QA site by verifying element attributes, text content, and roles using Playwright assertions. Also navigates to a radio button page to check the state of a radio input.

Starting URL: https://demoqa.com/text-box

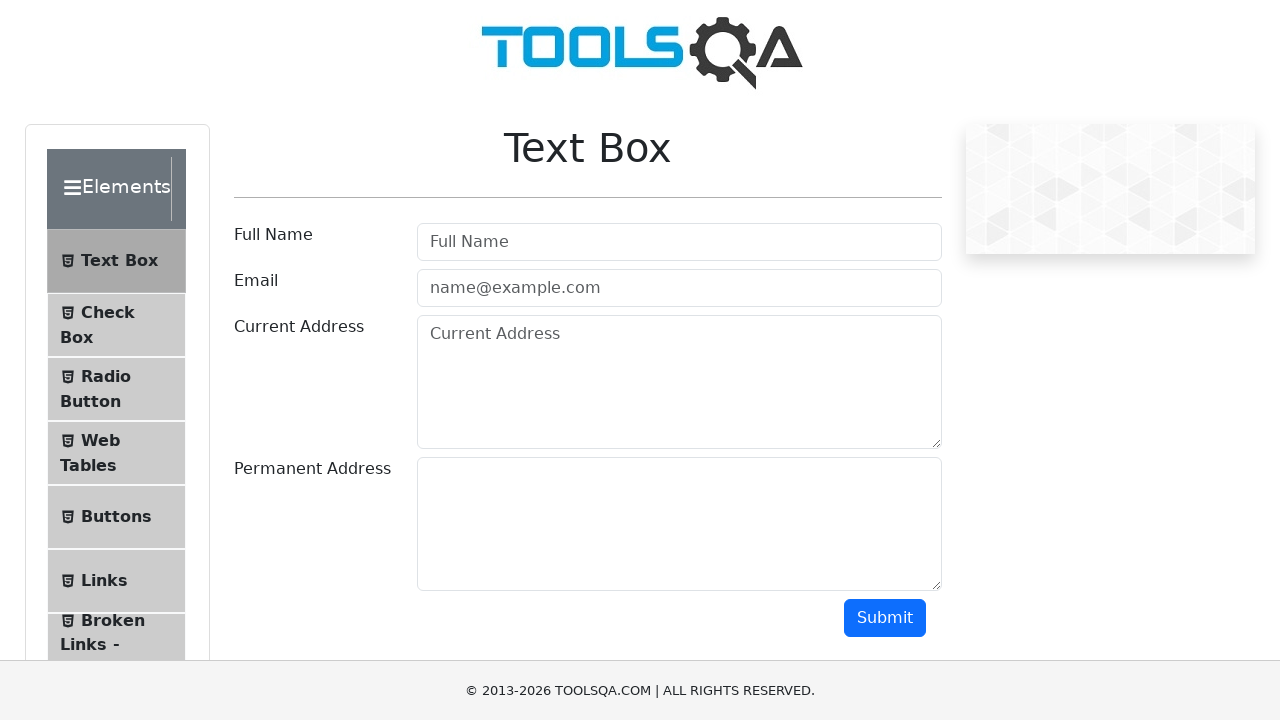

Located Full Name input field by placeholder
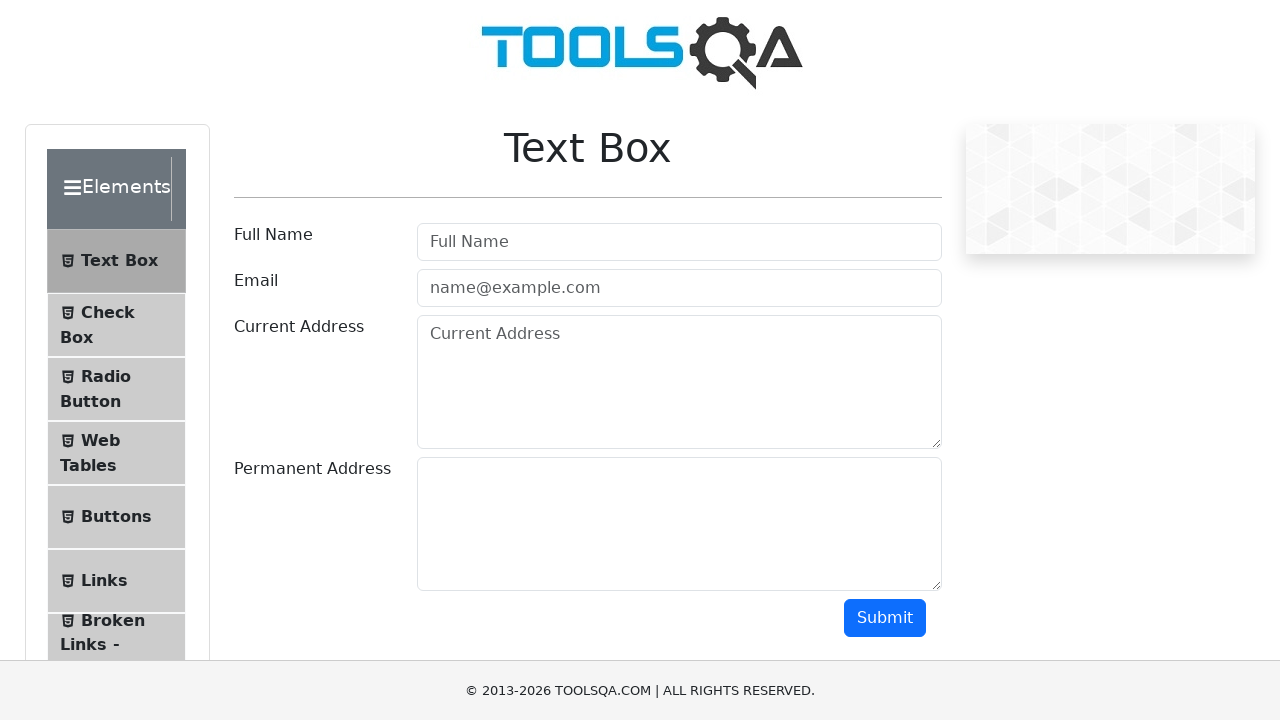

Located Submit button by ID
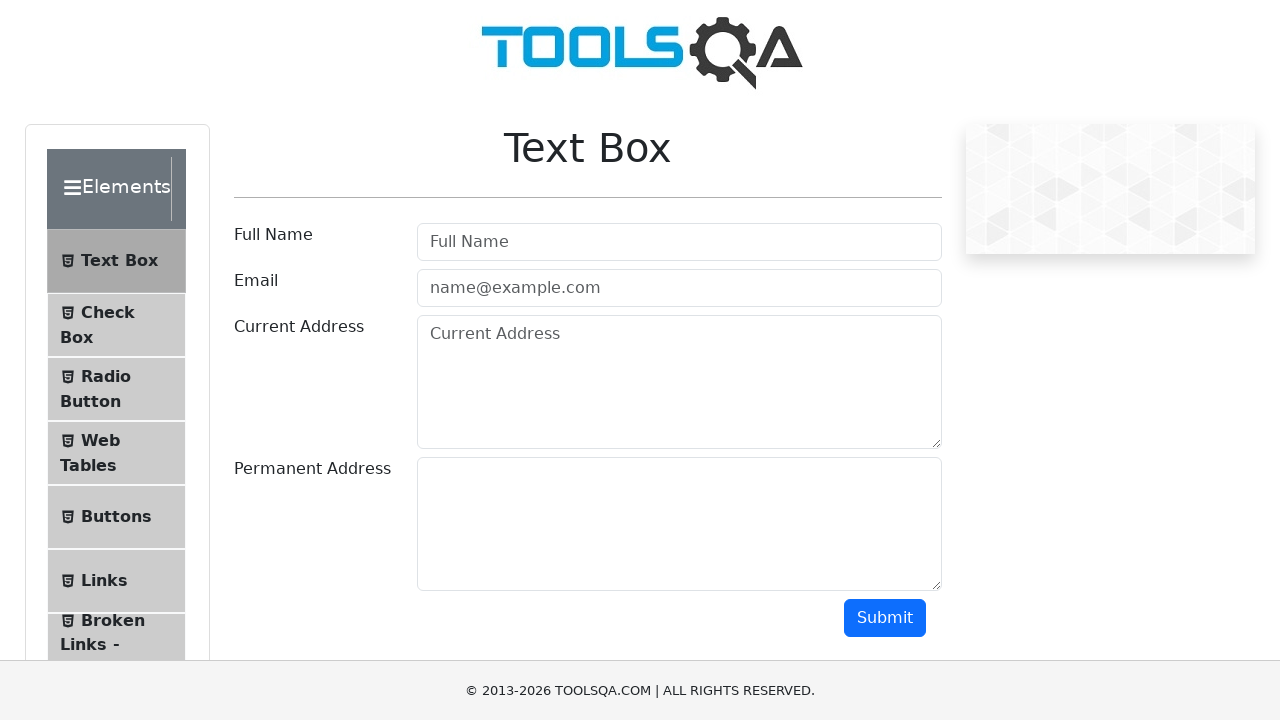

Located Current Address input field by placeholder
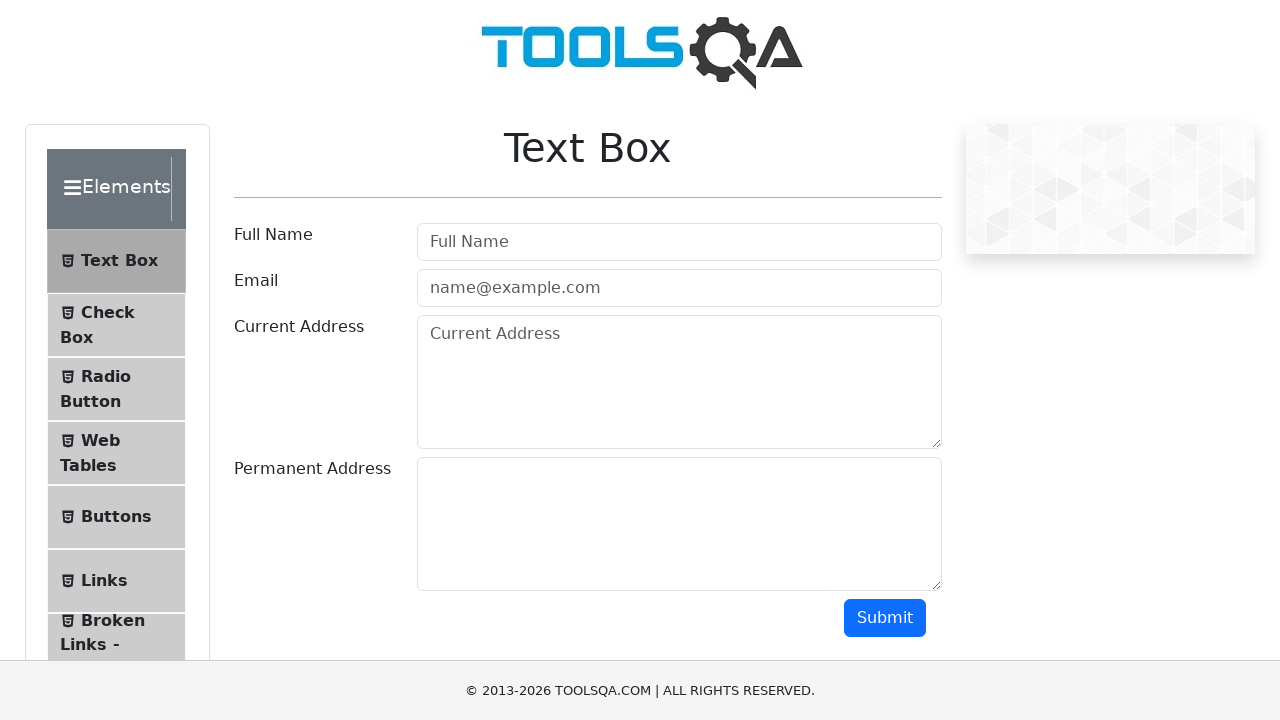

Verified Full Name input has ID 'userName'
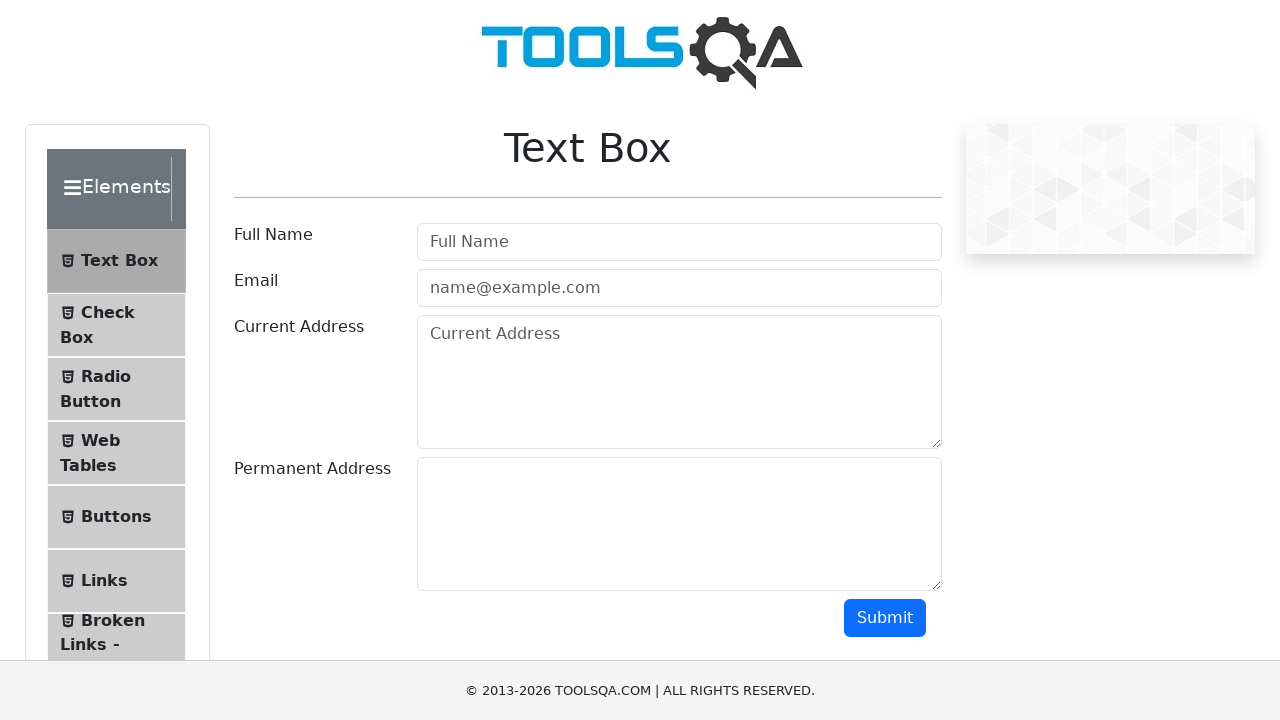

Verified Submit button has exact text 'Submit'
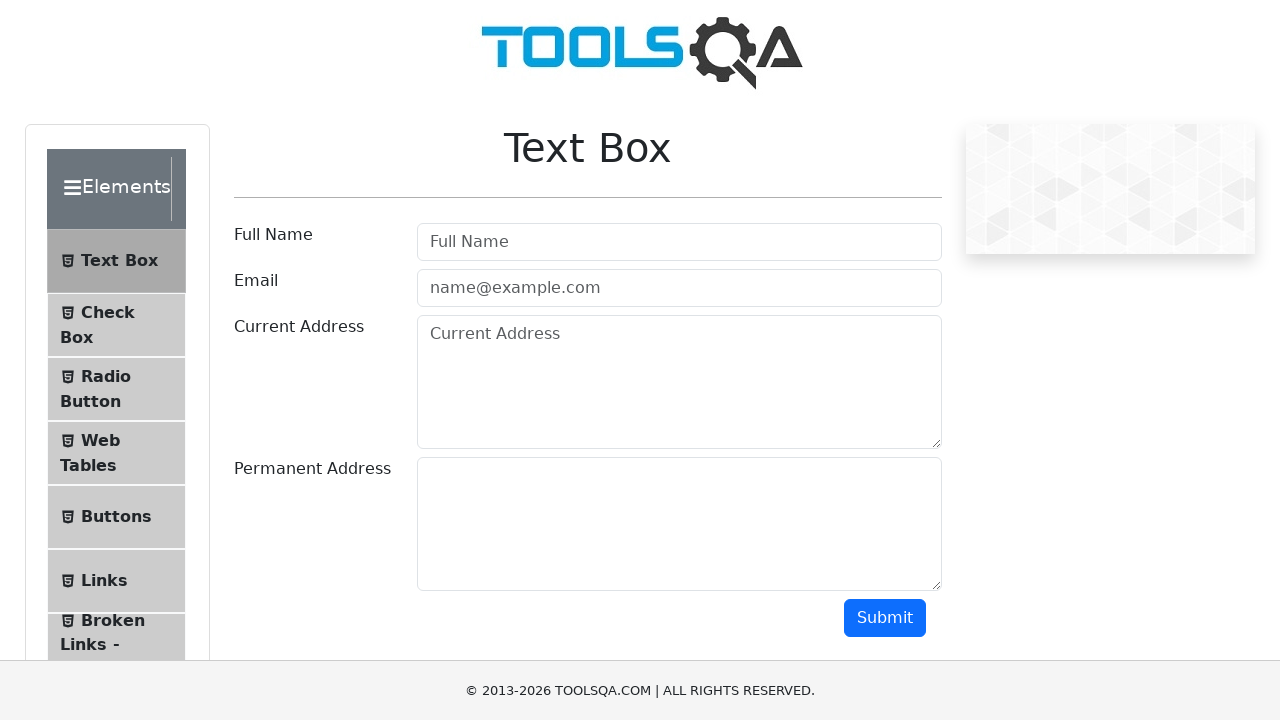

Verified Submit button contains text 'Submit'
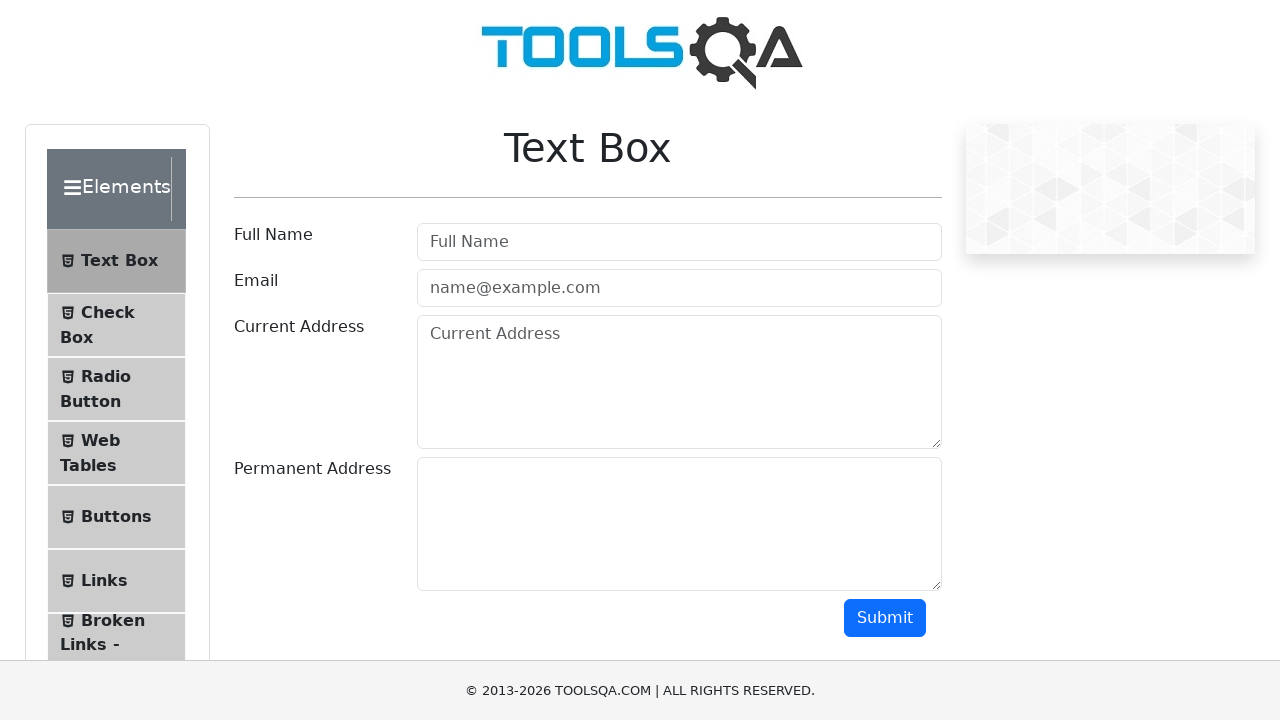

Verified Submit button has role 'button'
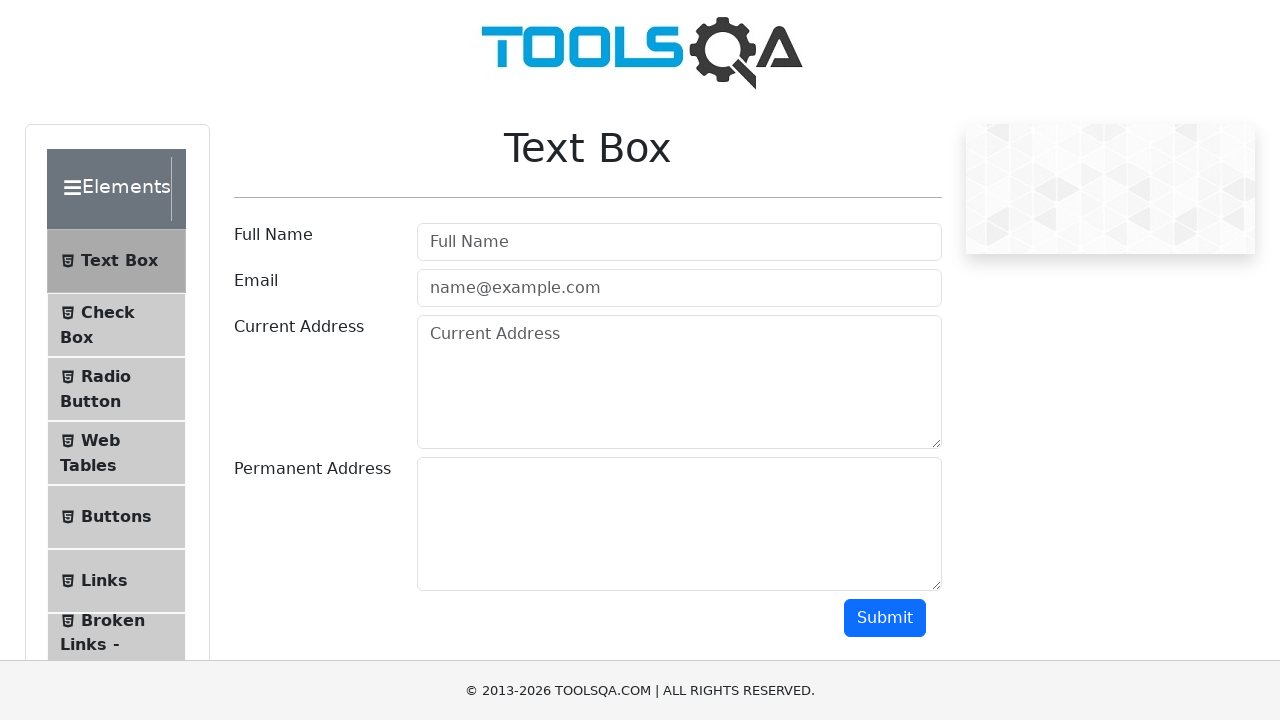

Verified Current Address field has rows attribute set to 5
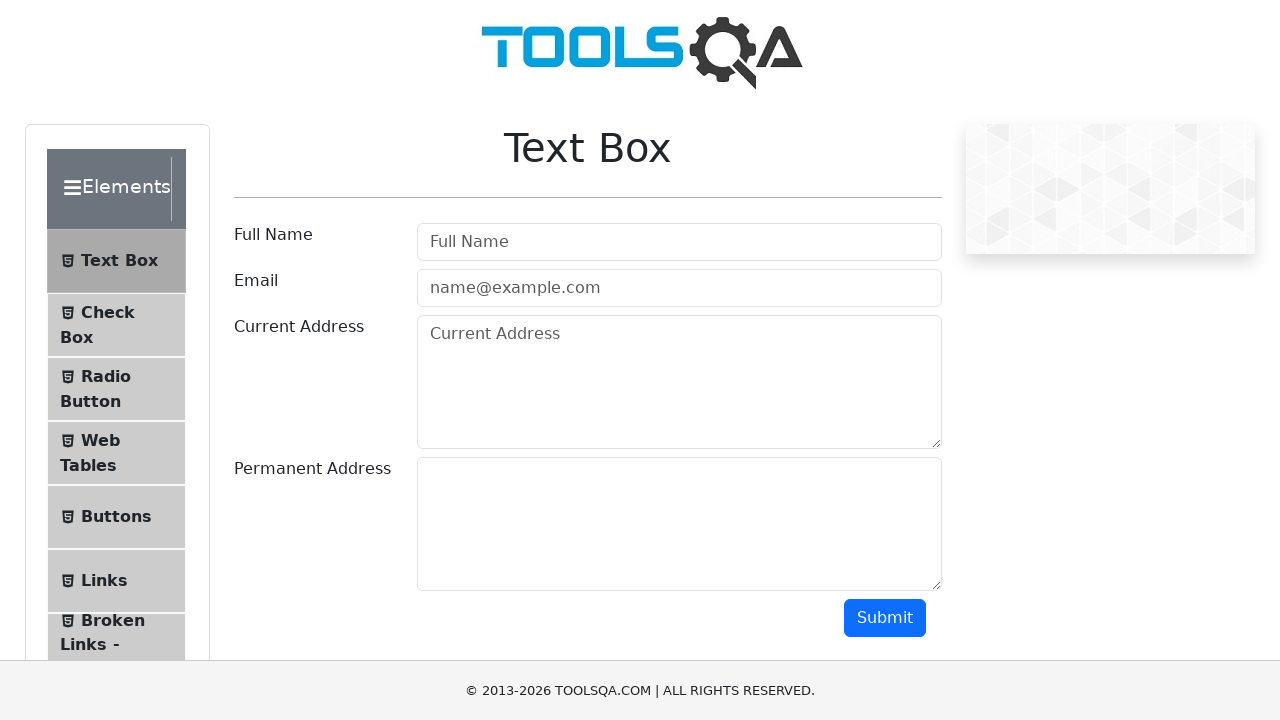

Navigated to radio button page at https://demoqa.com/radio-button
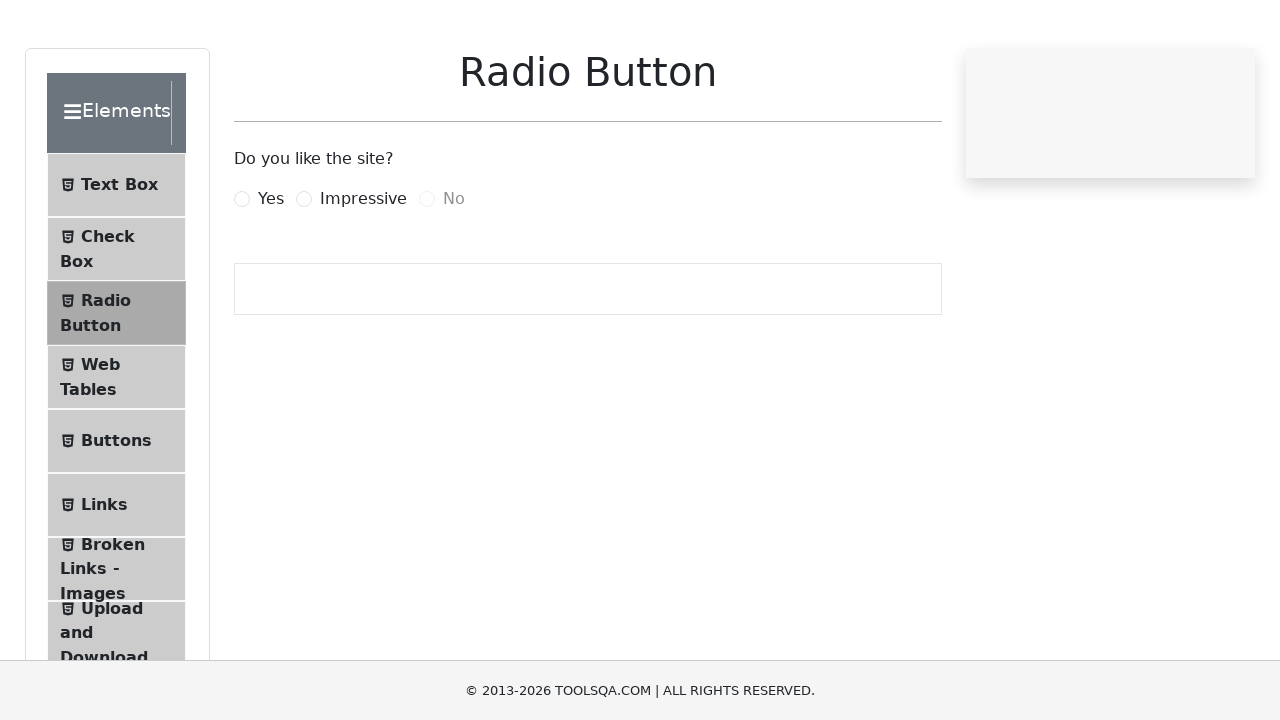

Located Impressive radio button by ID
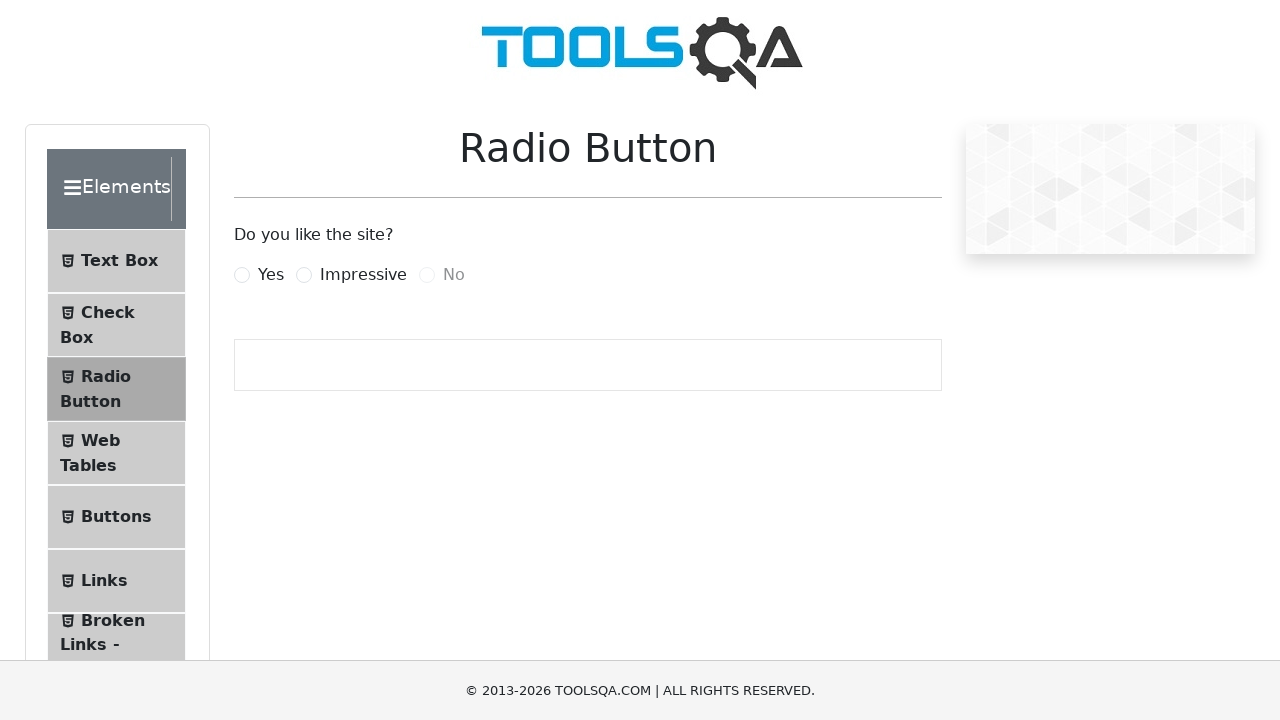

Checked state of Impressive radio button: False
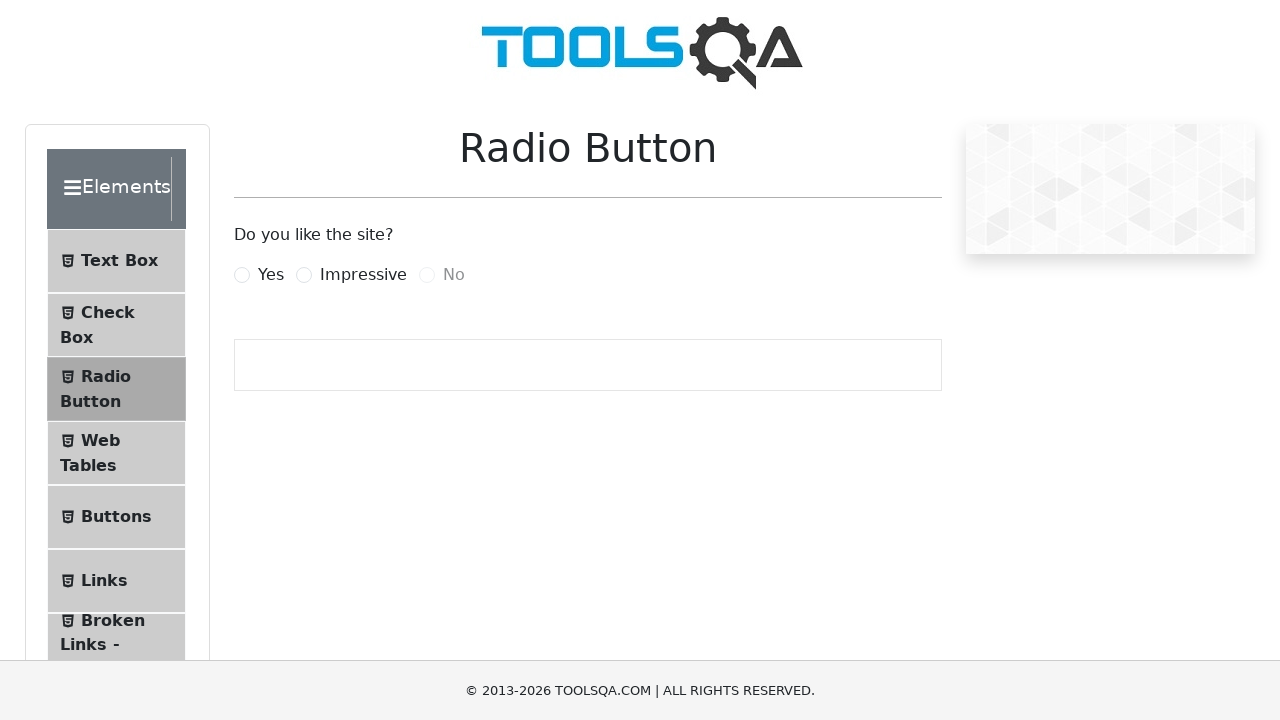

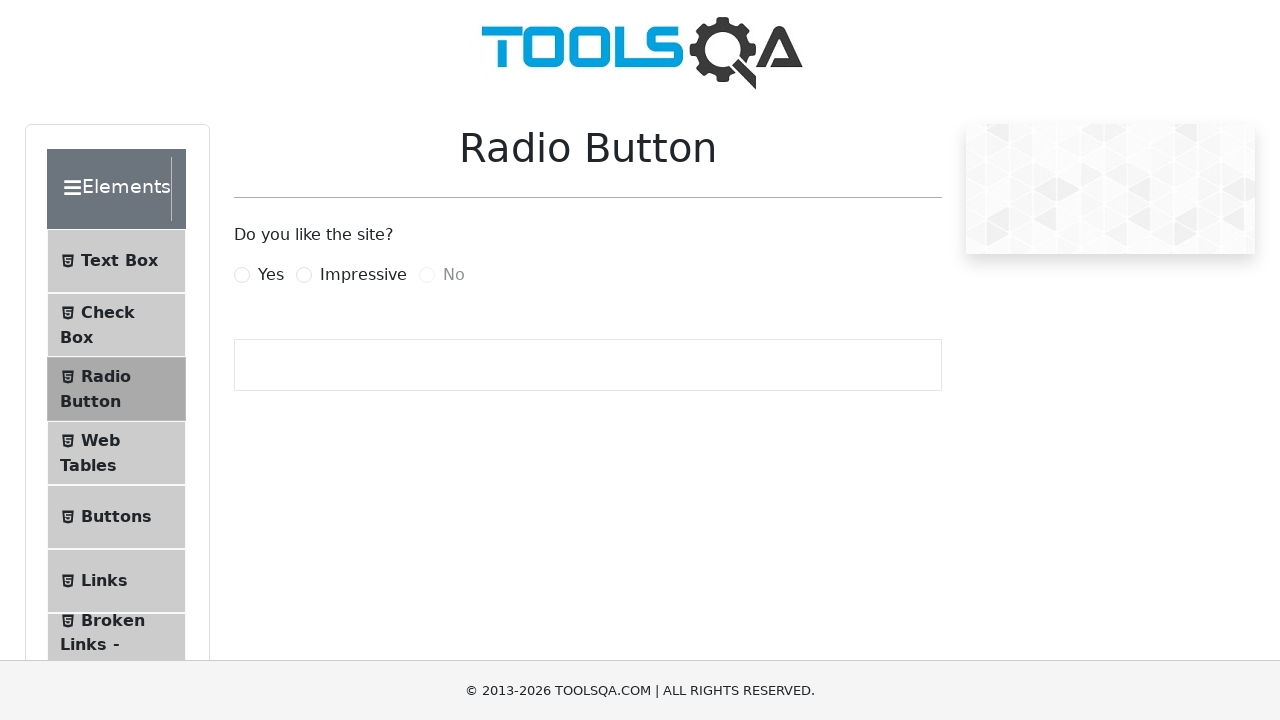